Navigates to Selenium's web form demo page and clicks a link that points to index.html

Starting URL: https://www.selenium.dev/selenium/web/web-form.html

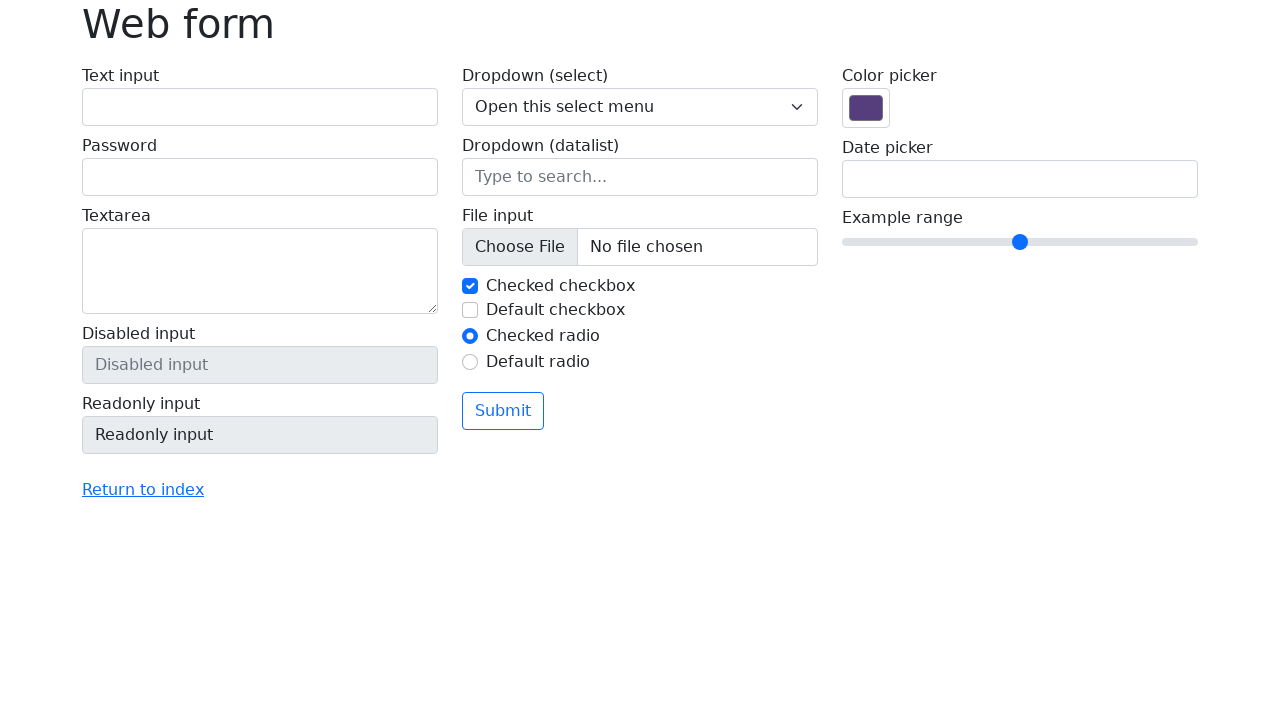

Navigated to Selenium's web form demo page
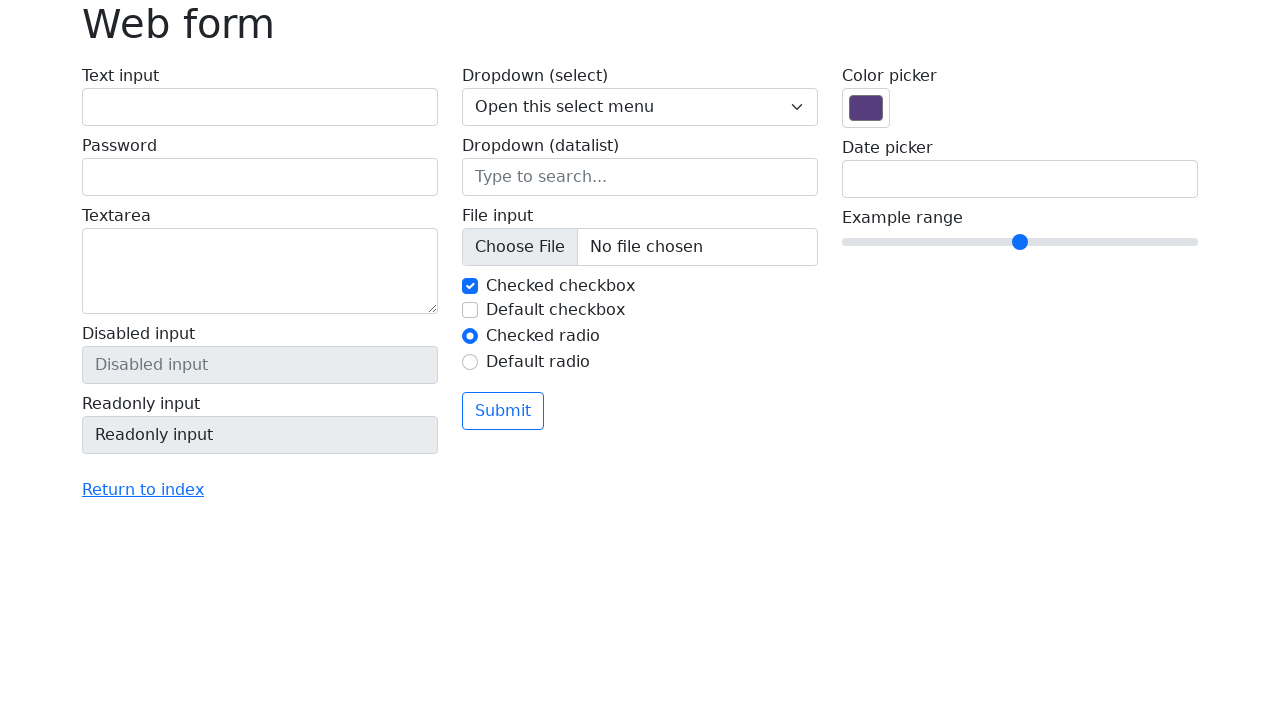

Clicked link pointing to index.html at (143, 490) on a[href='./index.html']
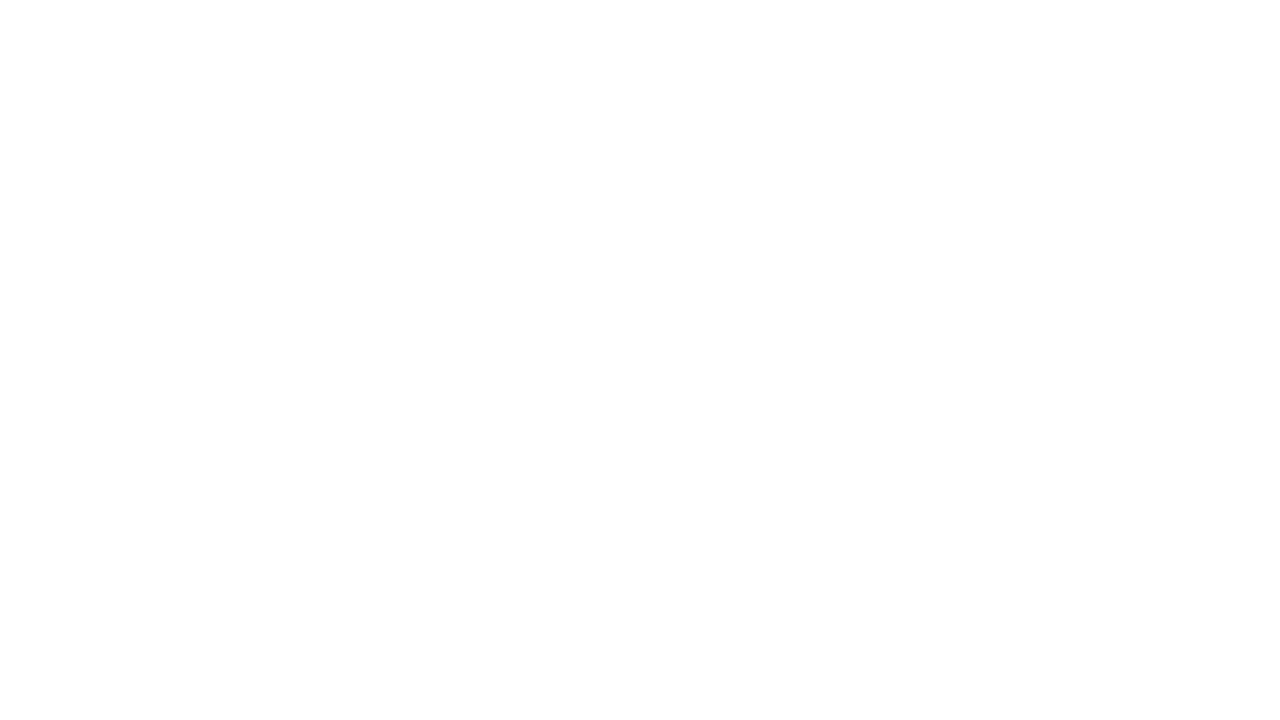

Page finished loading after navigation
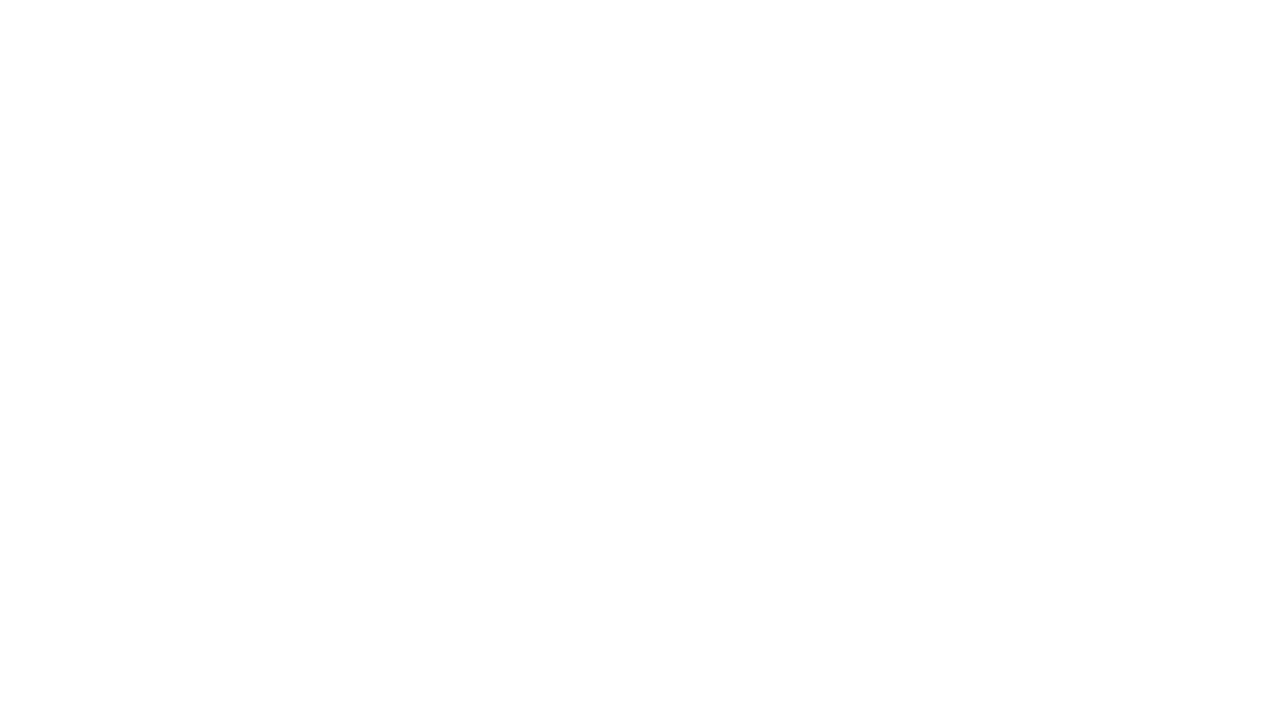

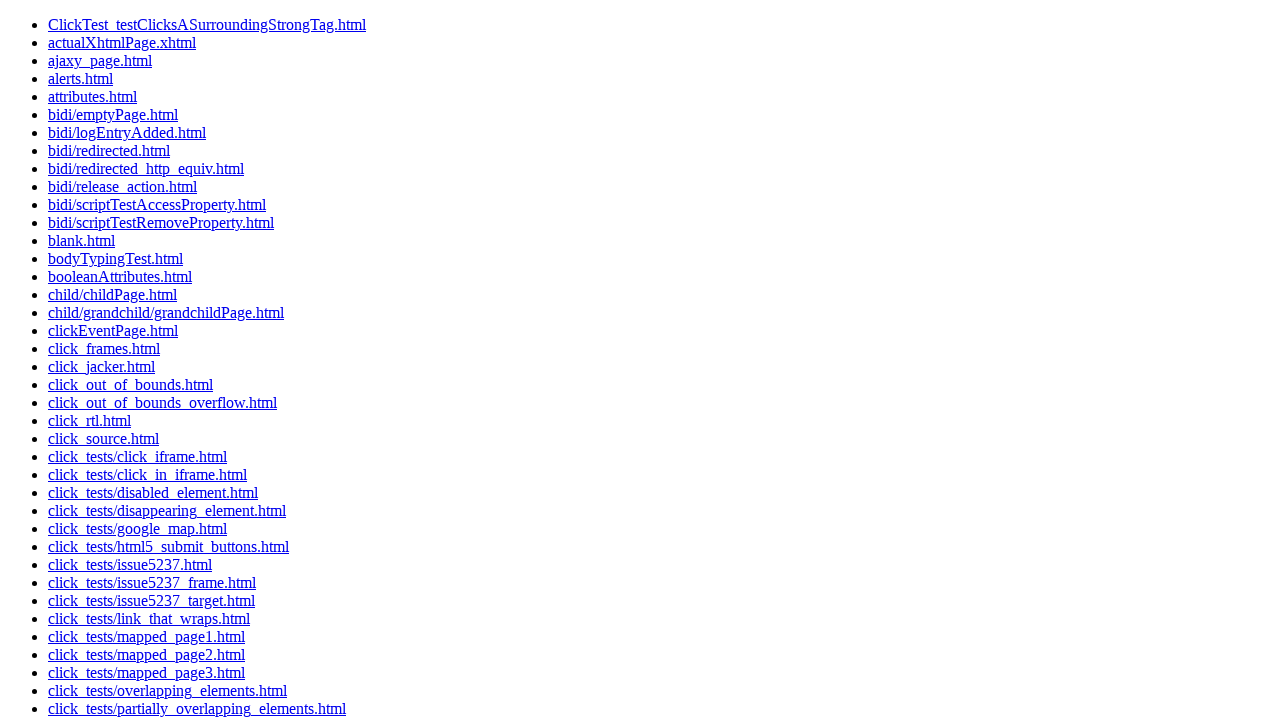